Tests that the counter displays the current number of todo items correctly

Starting URL: https://demo.playwright.dev/todomvc

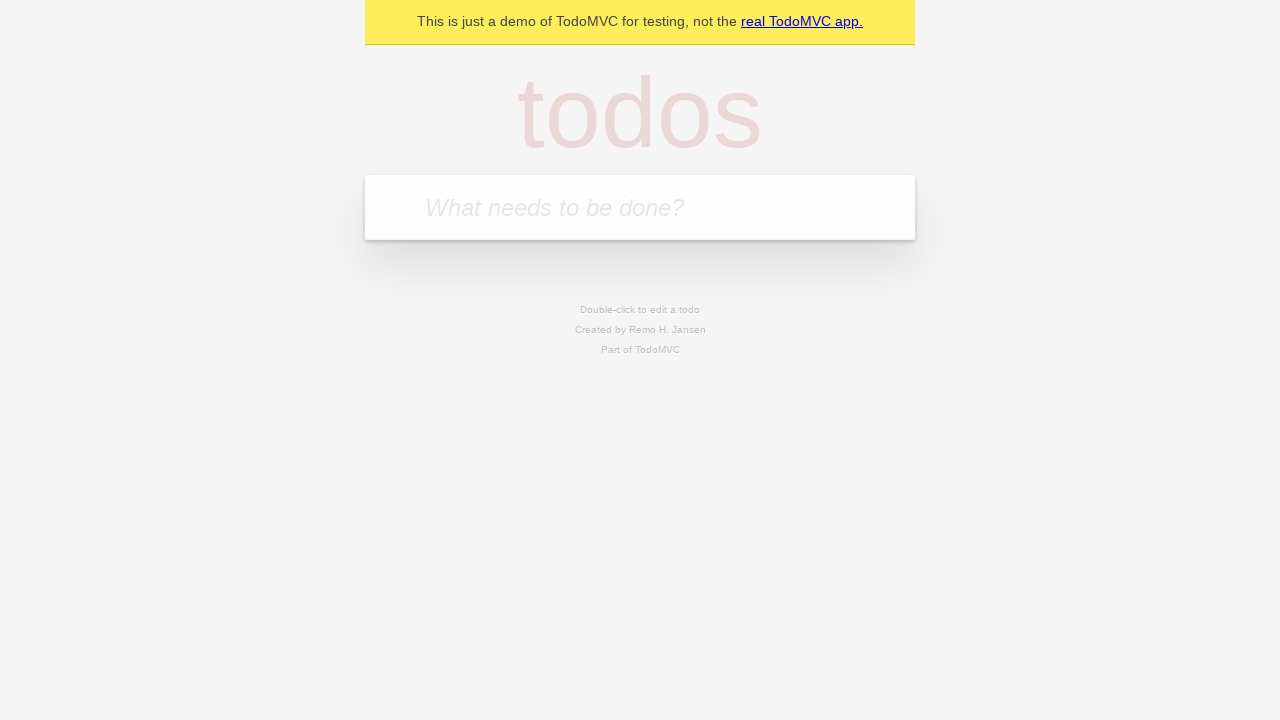

Filled new todo input with 'buy some cheese' on .new-todo
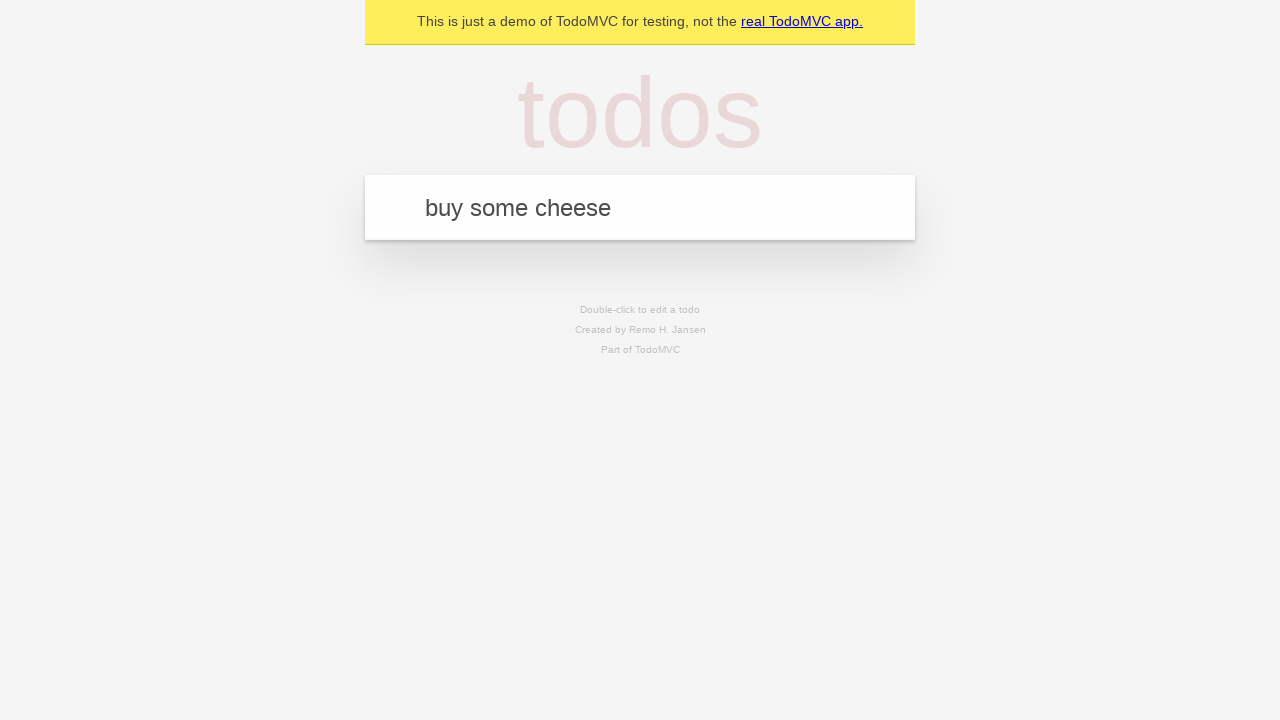

Pressed Enter to add first todo item on .new-todo
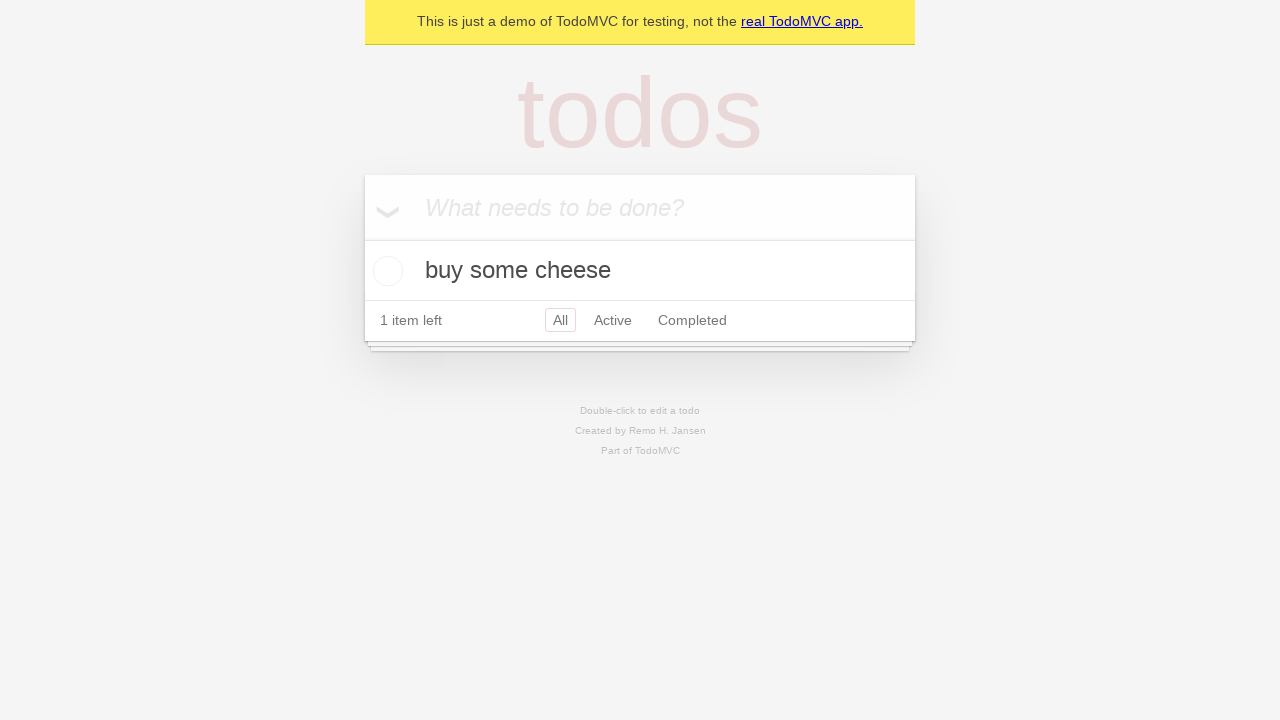

Todo counter element loaded
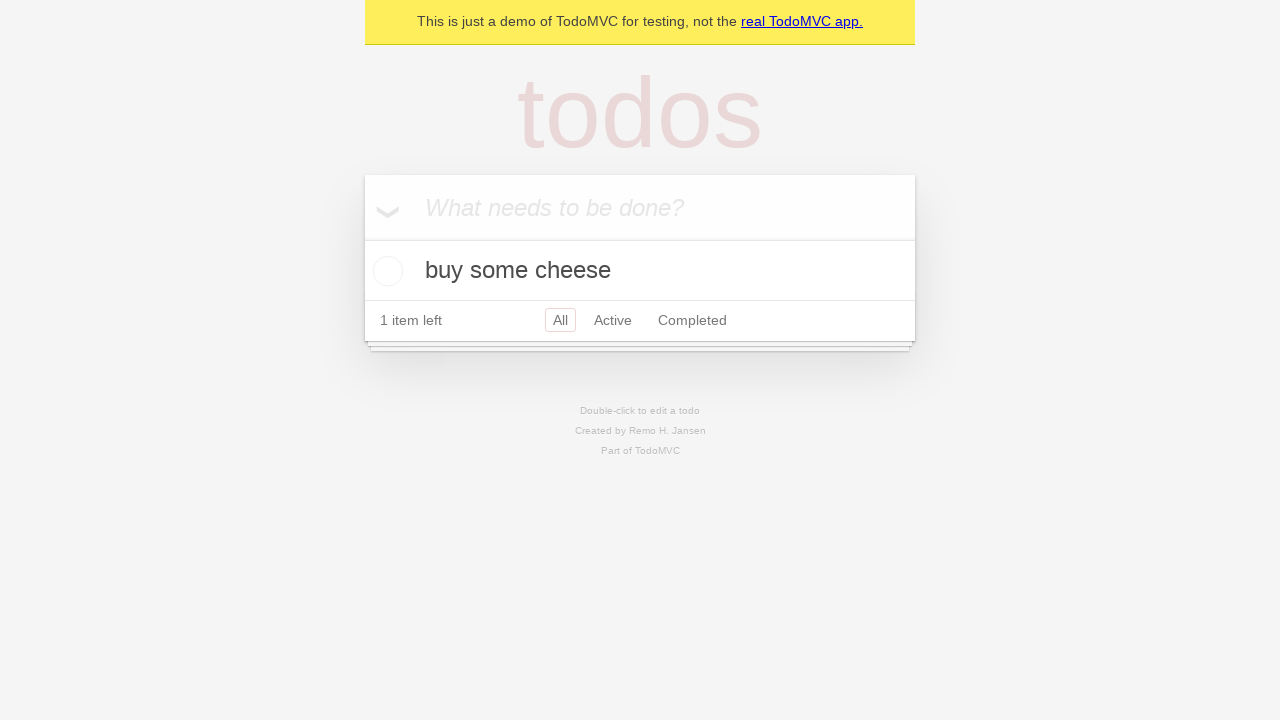

Filled new todo input with 'feed the cat' on .new-todo
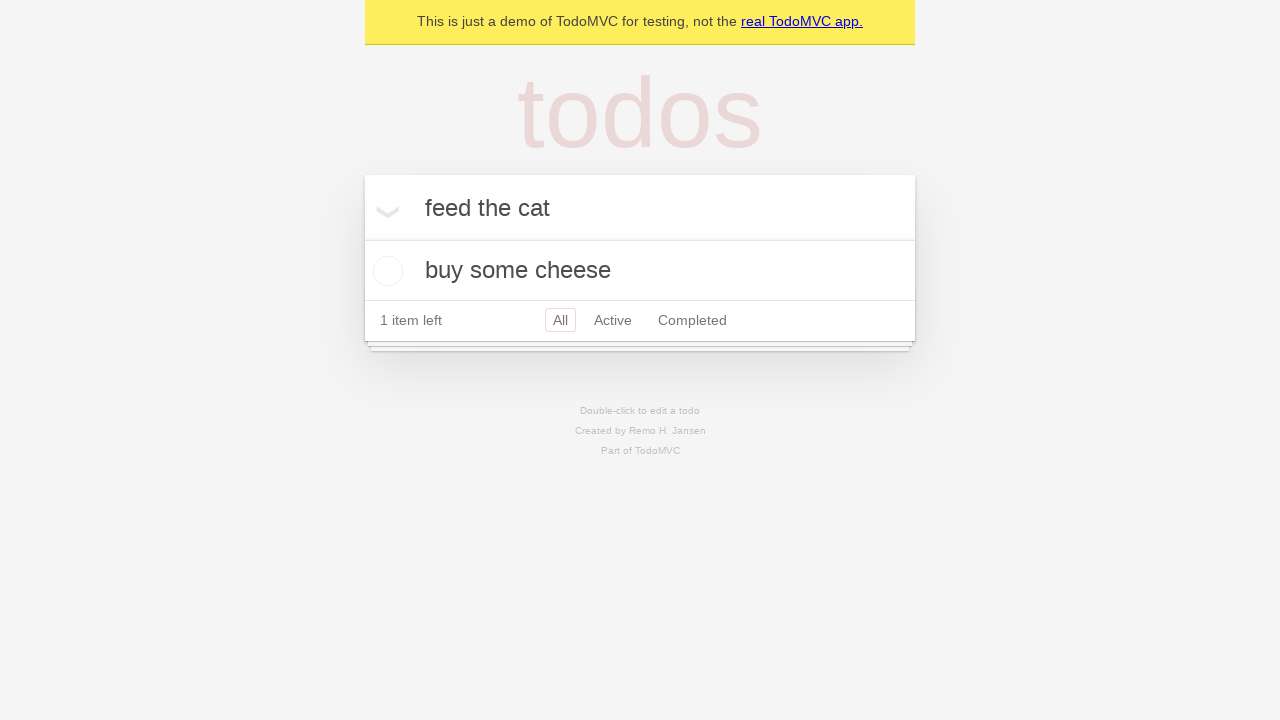

Pressed Enter to add second todo item on .new-todo
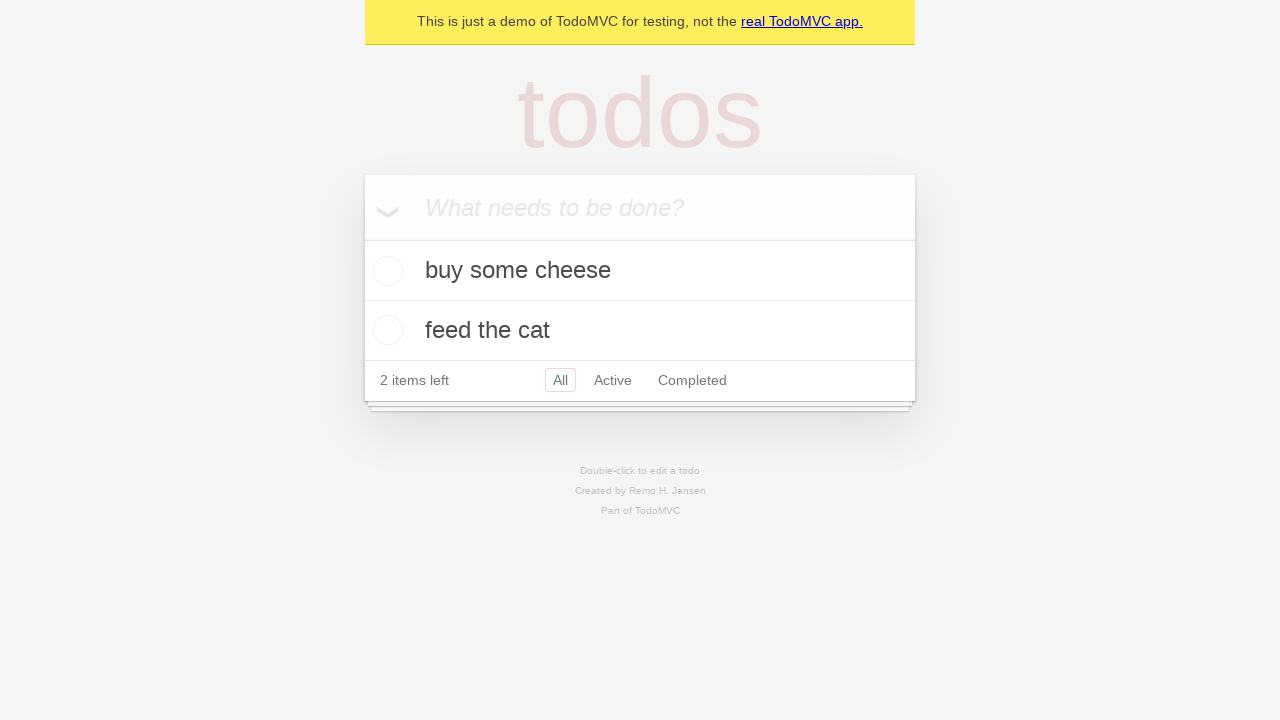

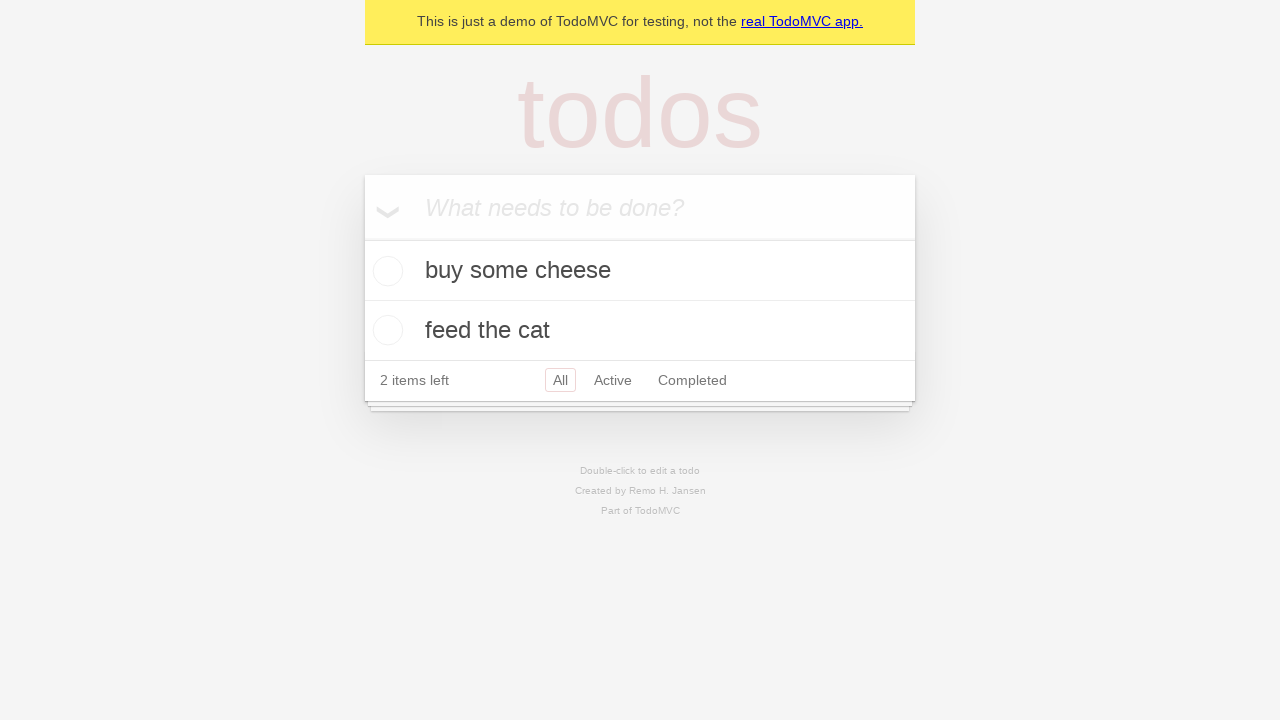